Tests filling out a student registration practice form on demoqa.com, including personal information, date of birth, subjects, hobbies, address, state/city selection, and form submission with verification of success modal.

Starting URL: https://demoqa.com/automation-practice-form

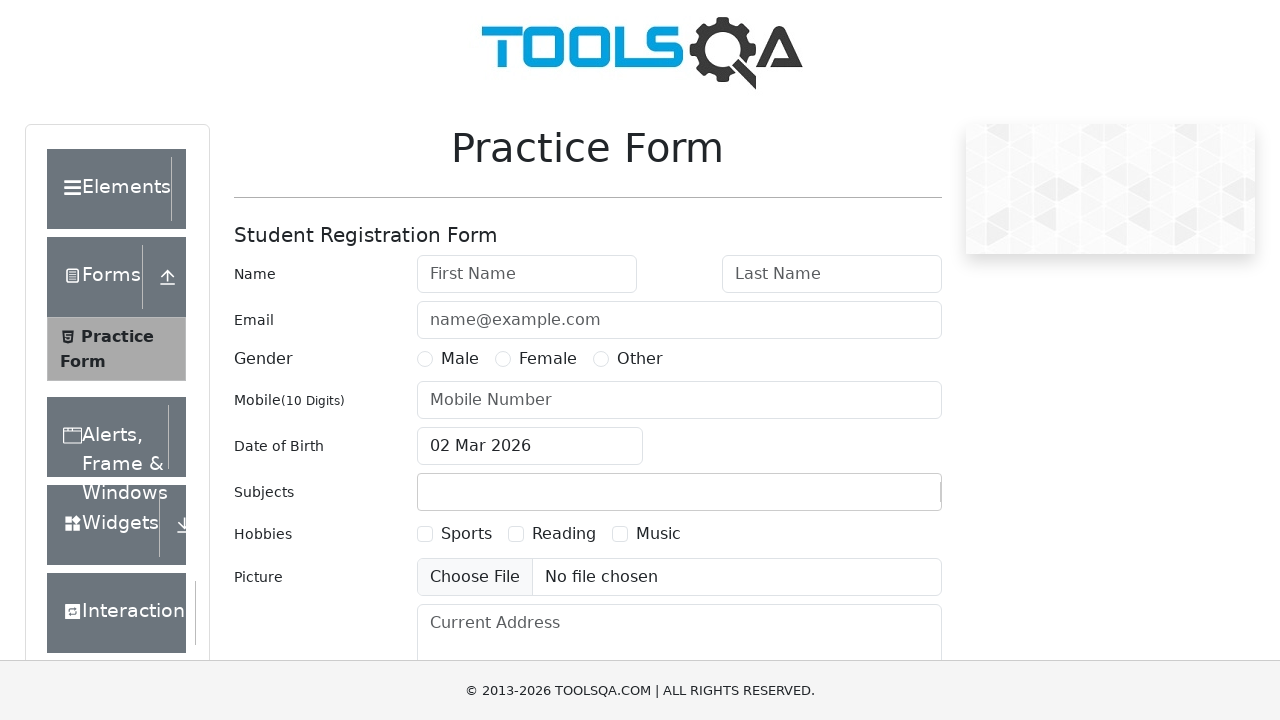

Filled first name field with 'Tran' on #firstName
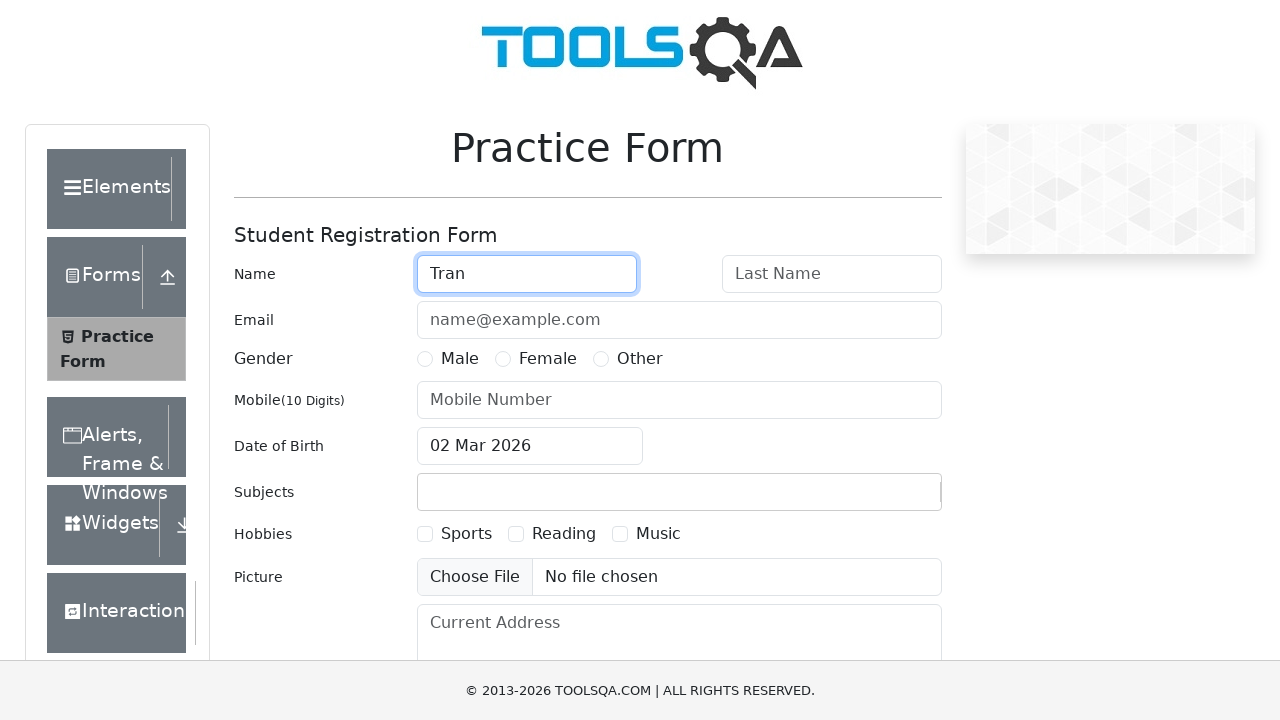

Filled last name field with 'Thanh' on #lastName
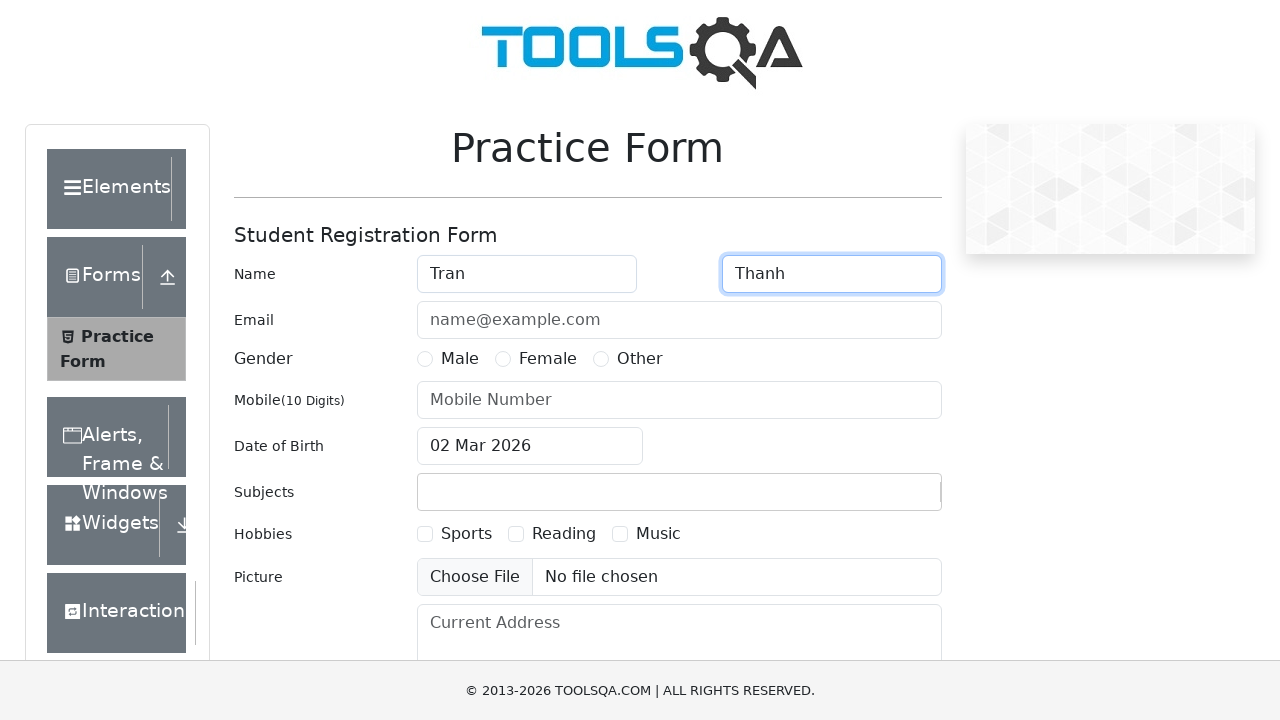

Filled email field with 'tranvinhthanh47@gmail.com' on #userEmail
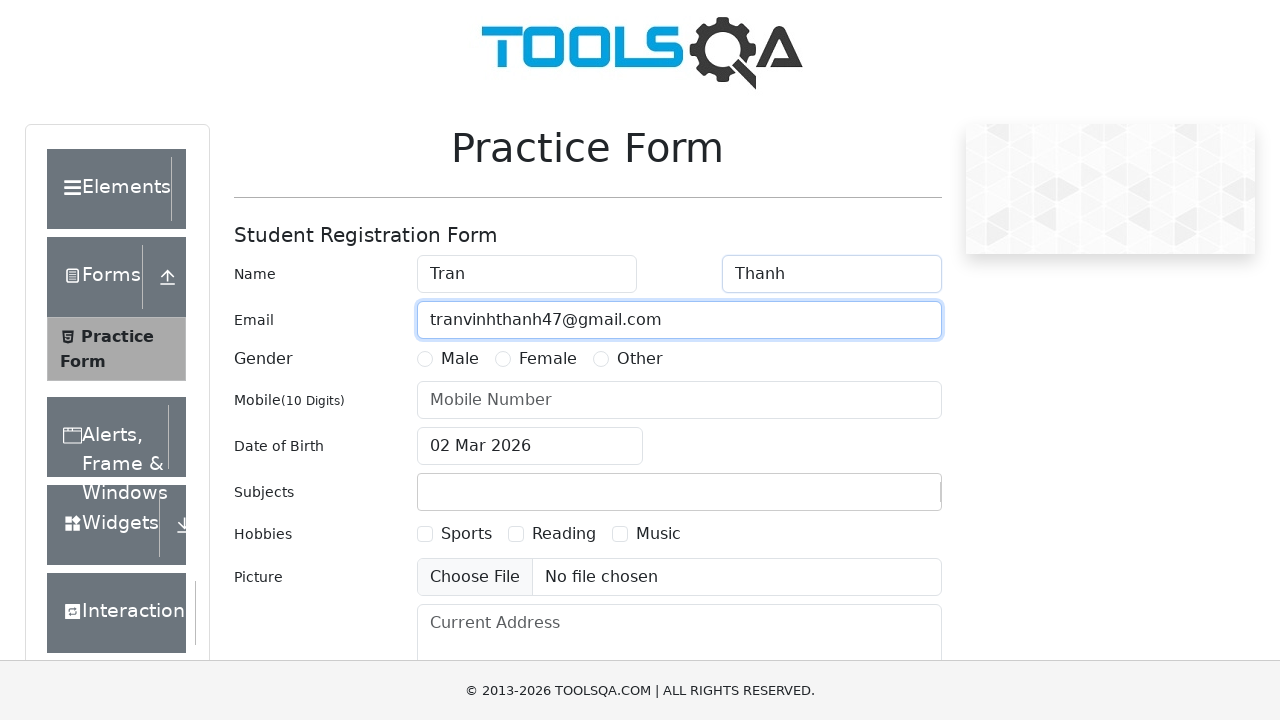

Selected gender radio button at (460, 359) on label[for='gender-radio-1']
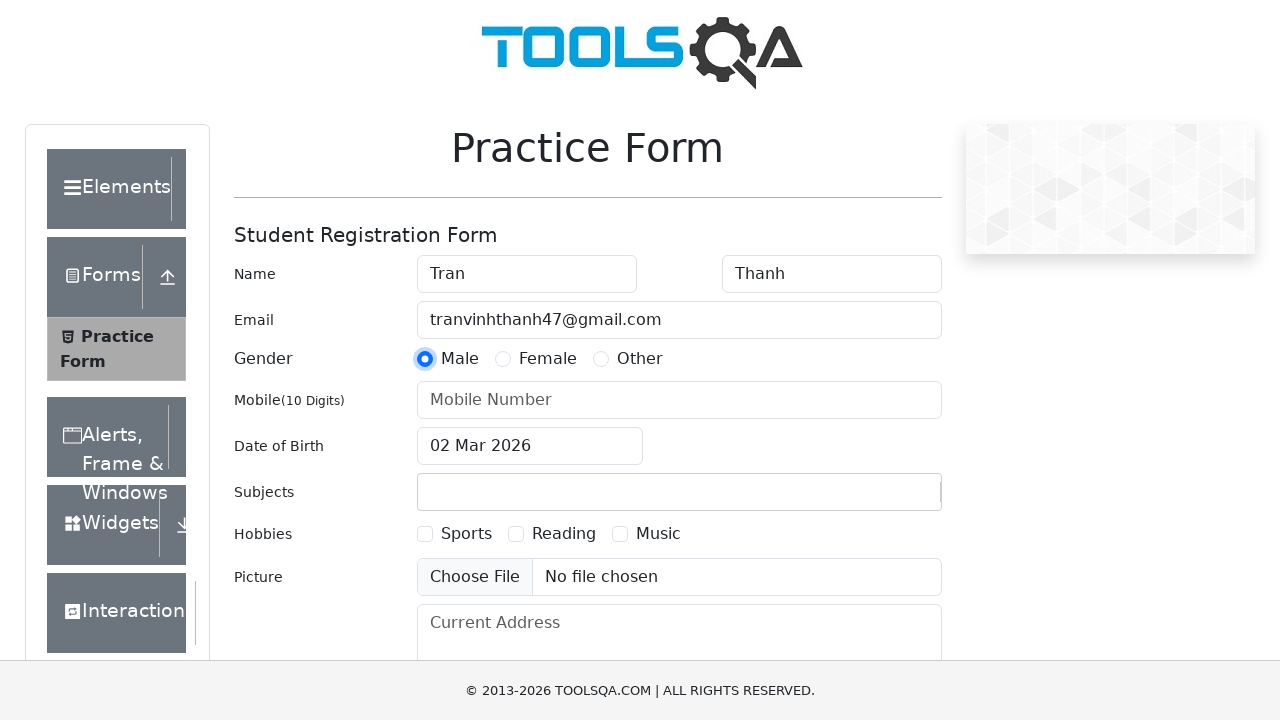

Filled phone number field with '0123456789' on #userNumber
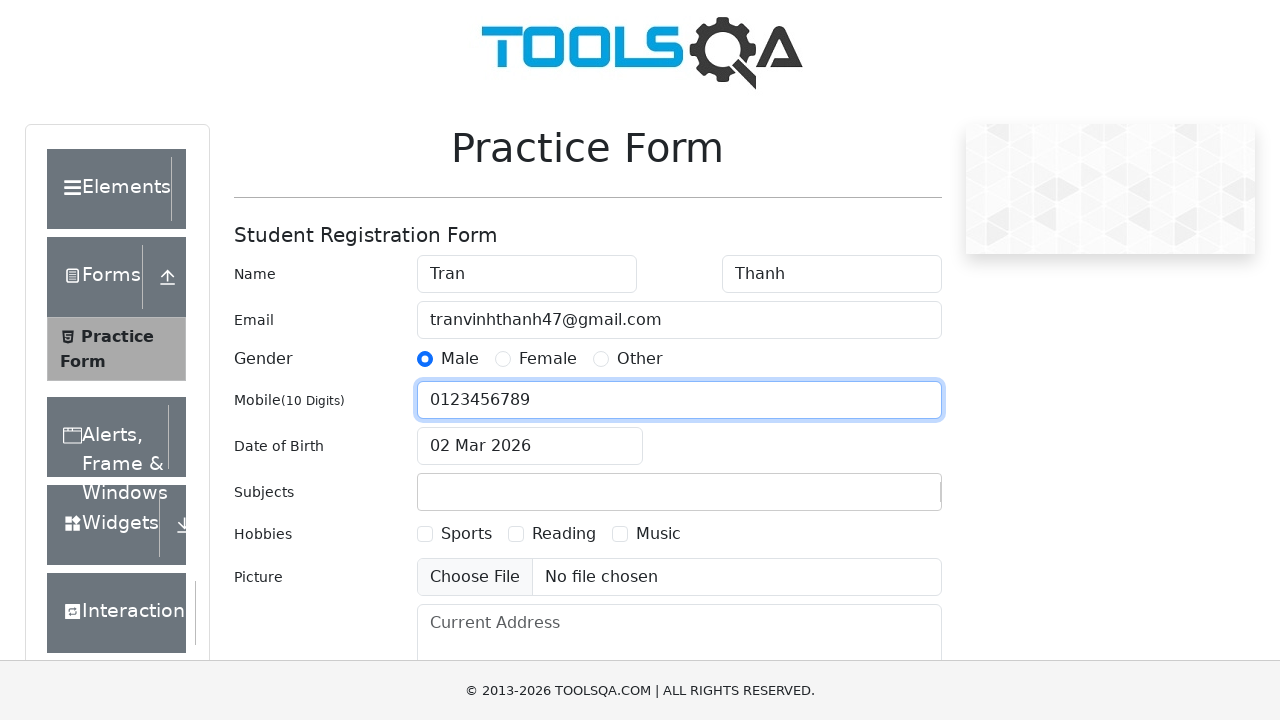

Set date of birth to '14 Mar 2004' via JavaScript
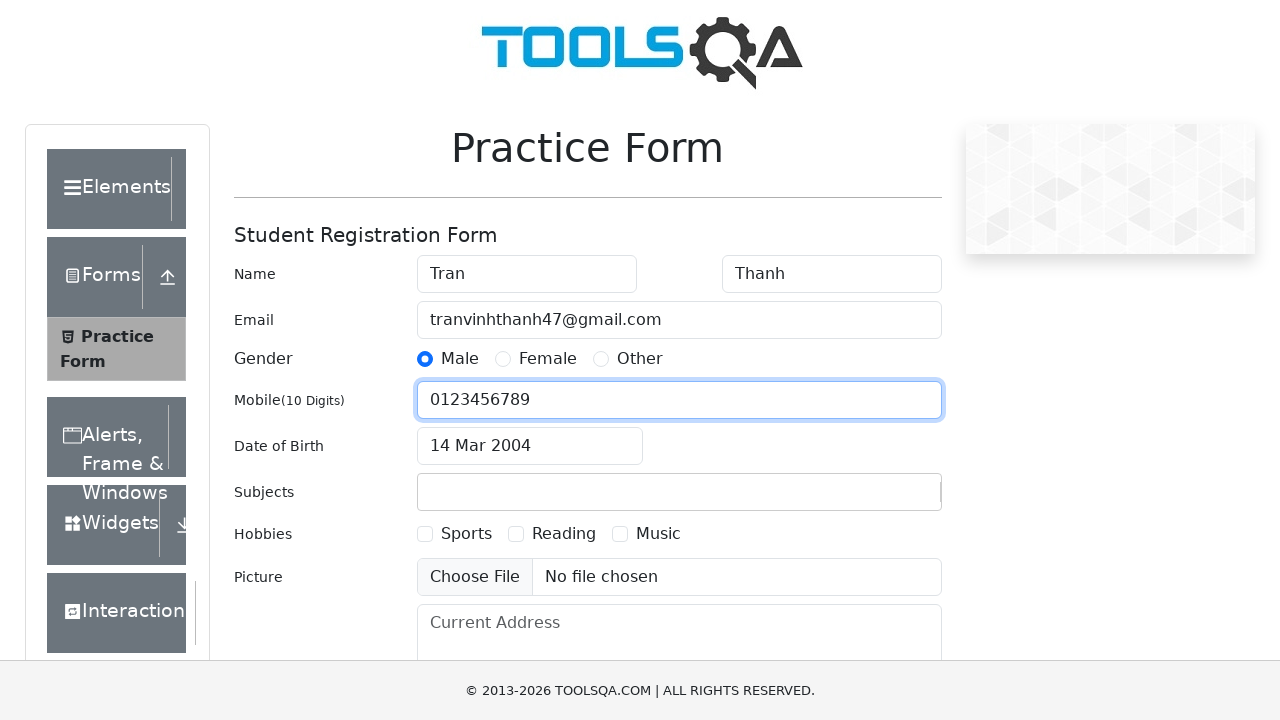

Closed date picker by pressing Escape on #dateOfBirthInput
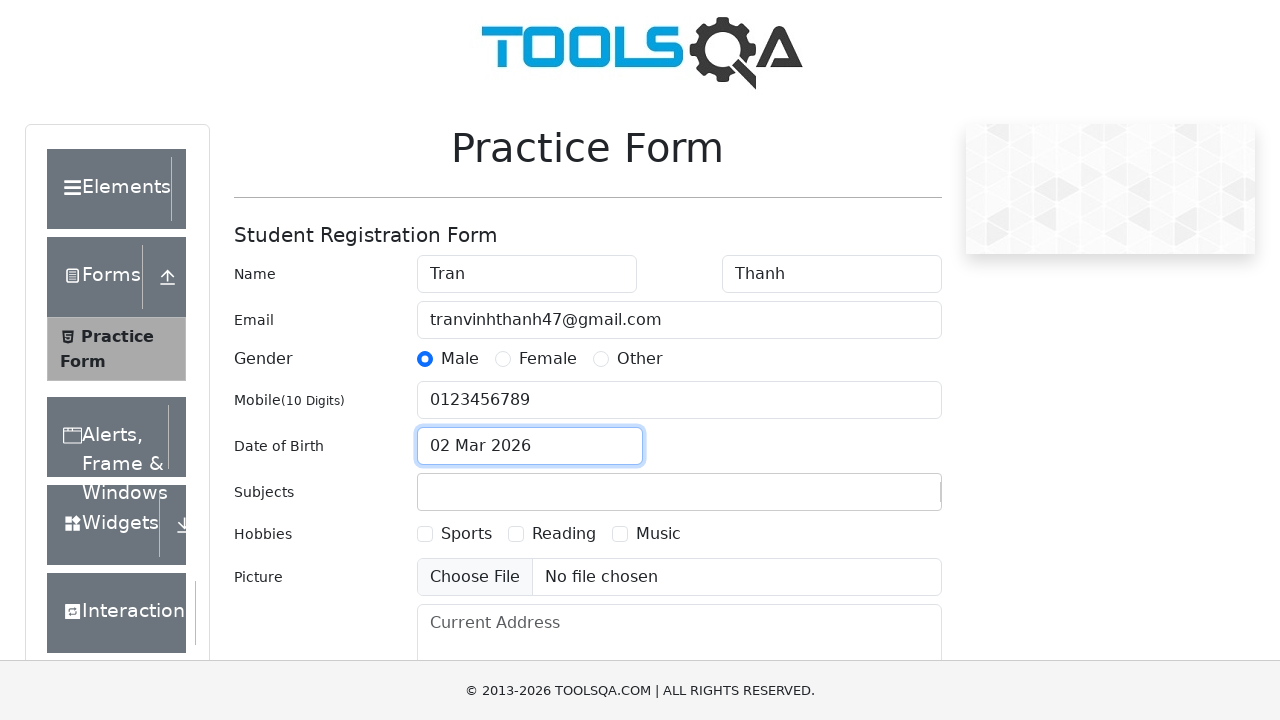

Filled subject input with 'Maths' on #subjectsInput
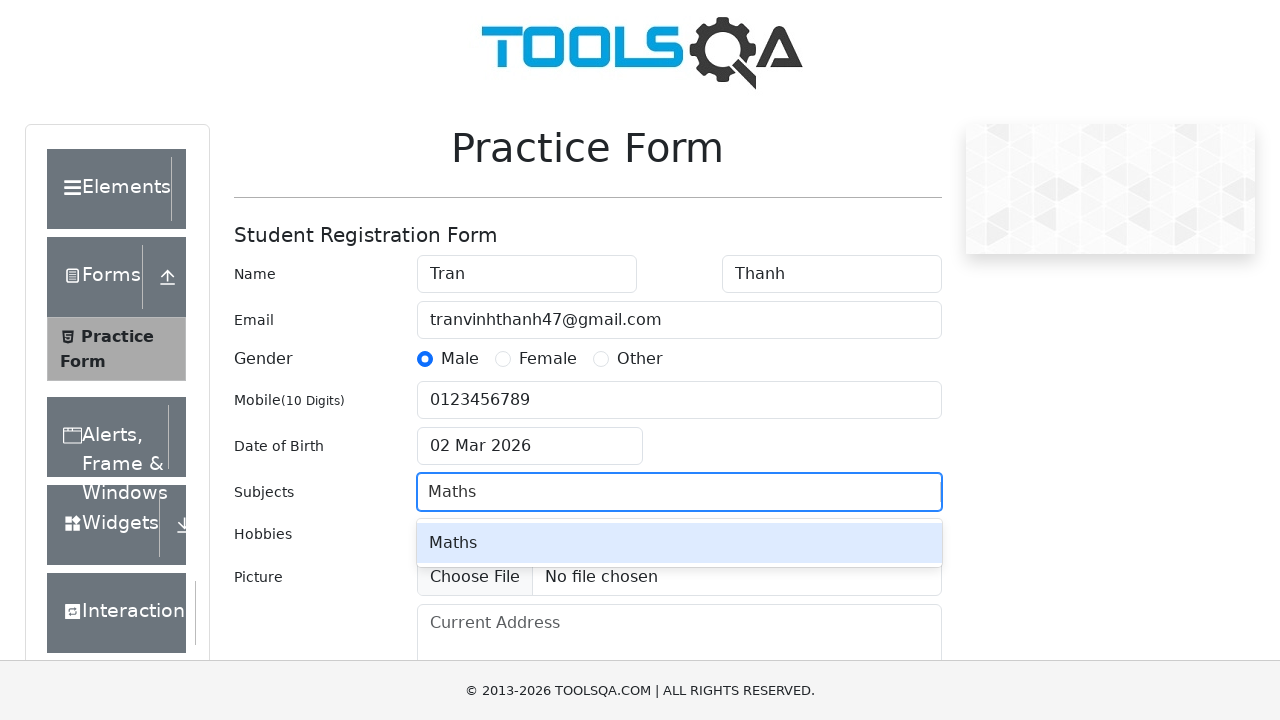

Pressed Enter to confirm subject selection on #subjectsInput
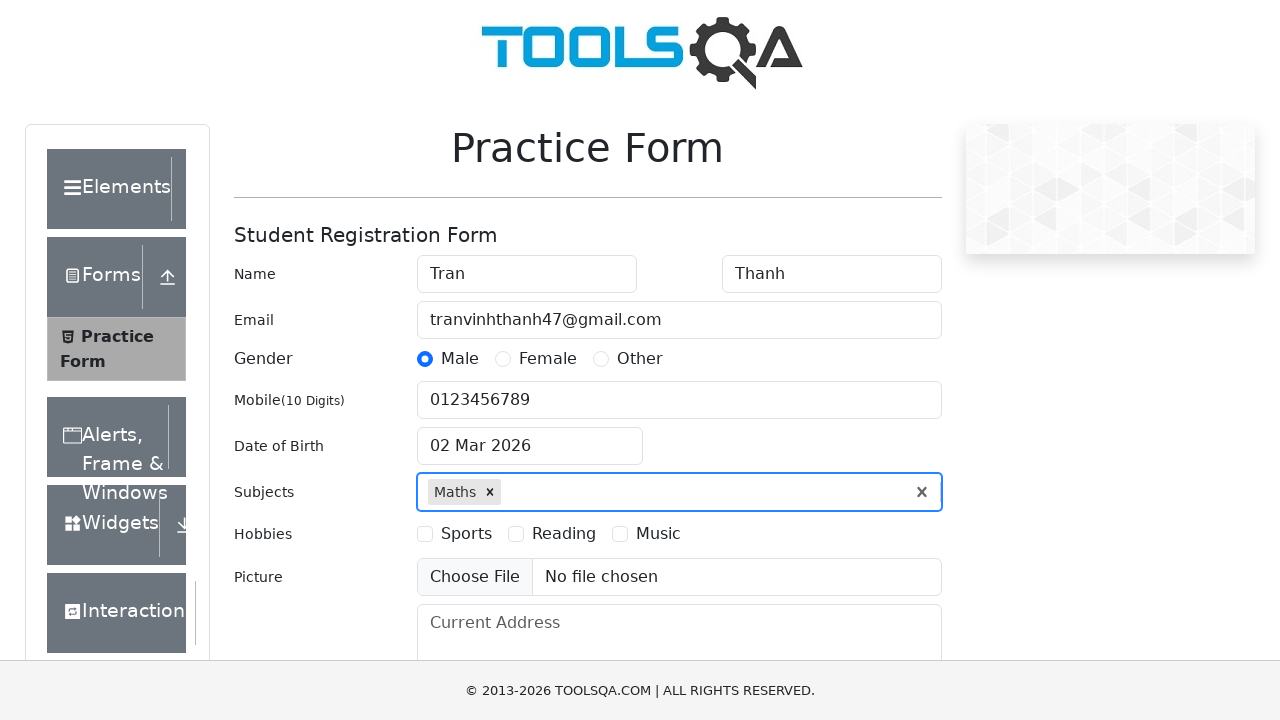

Checked hobby checkbox at (466, 534) on label[for='hobbies-checkbox-1']
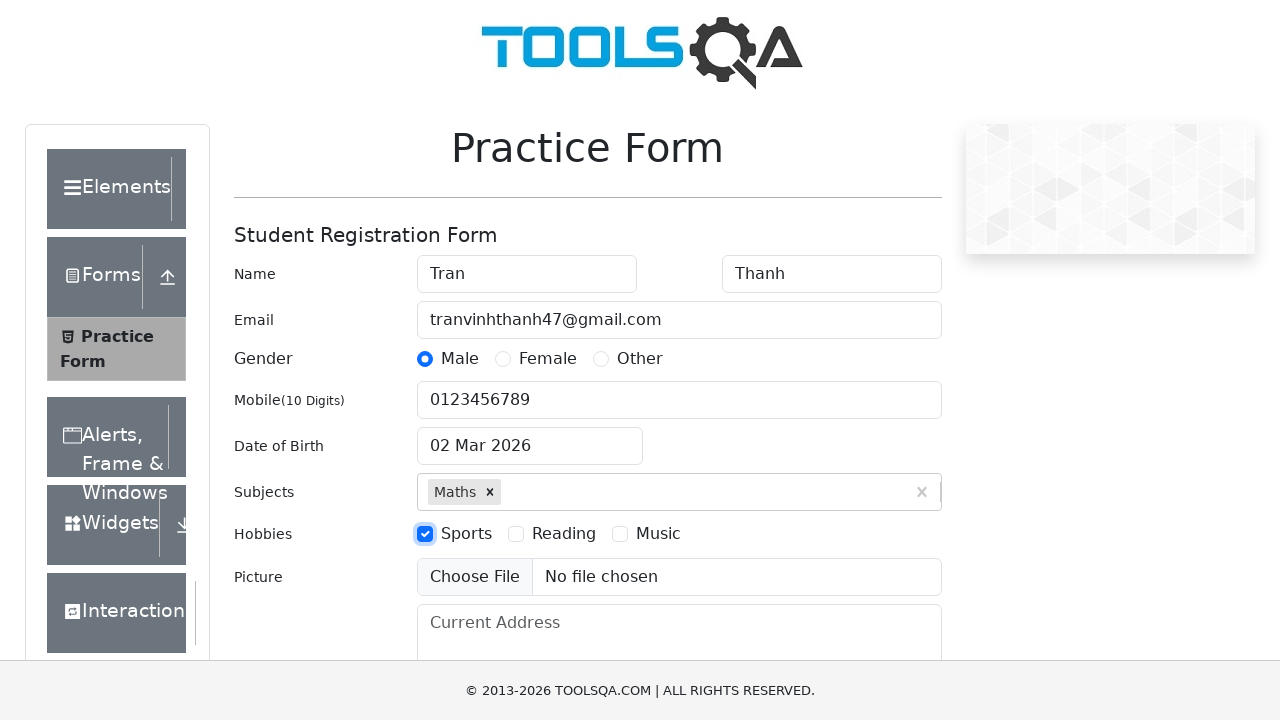

Filled address field with '123 Main Street' on #currentAddress
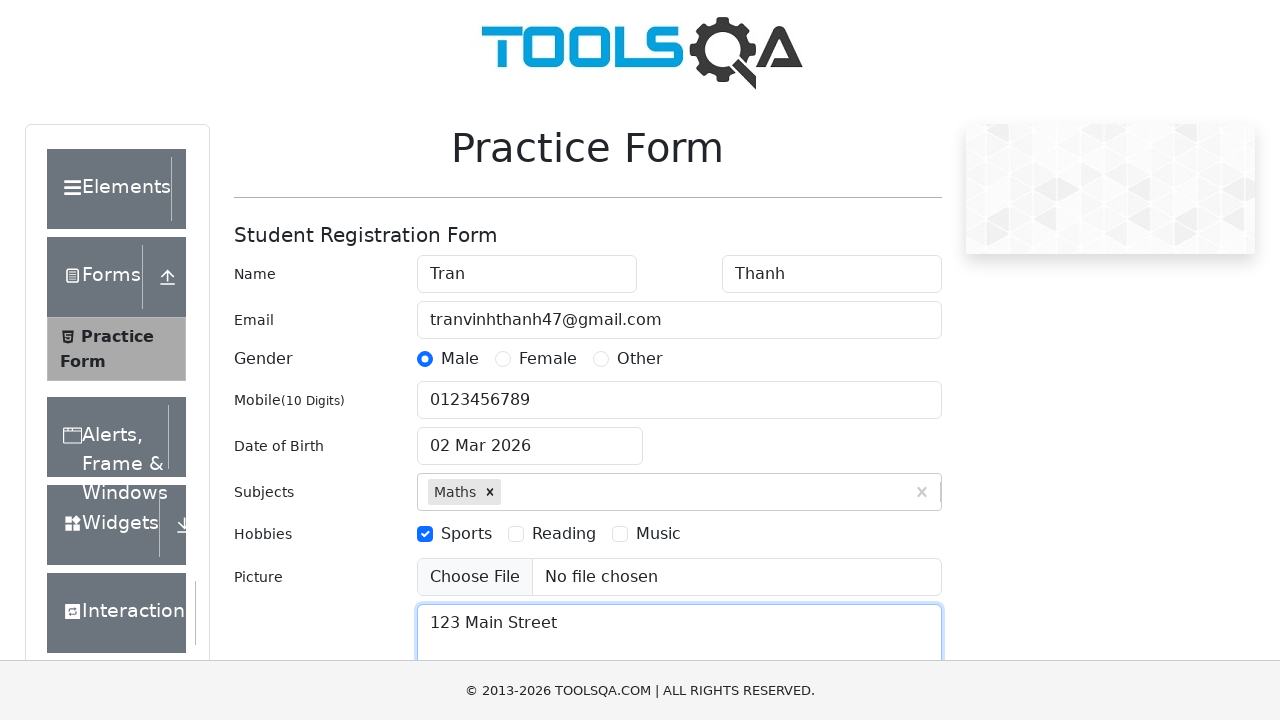

Scrolled to bottom of page
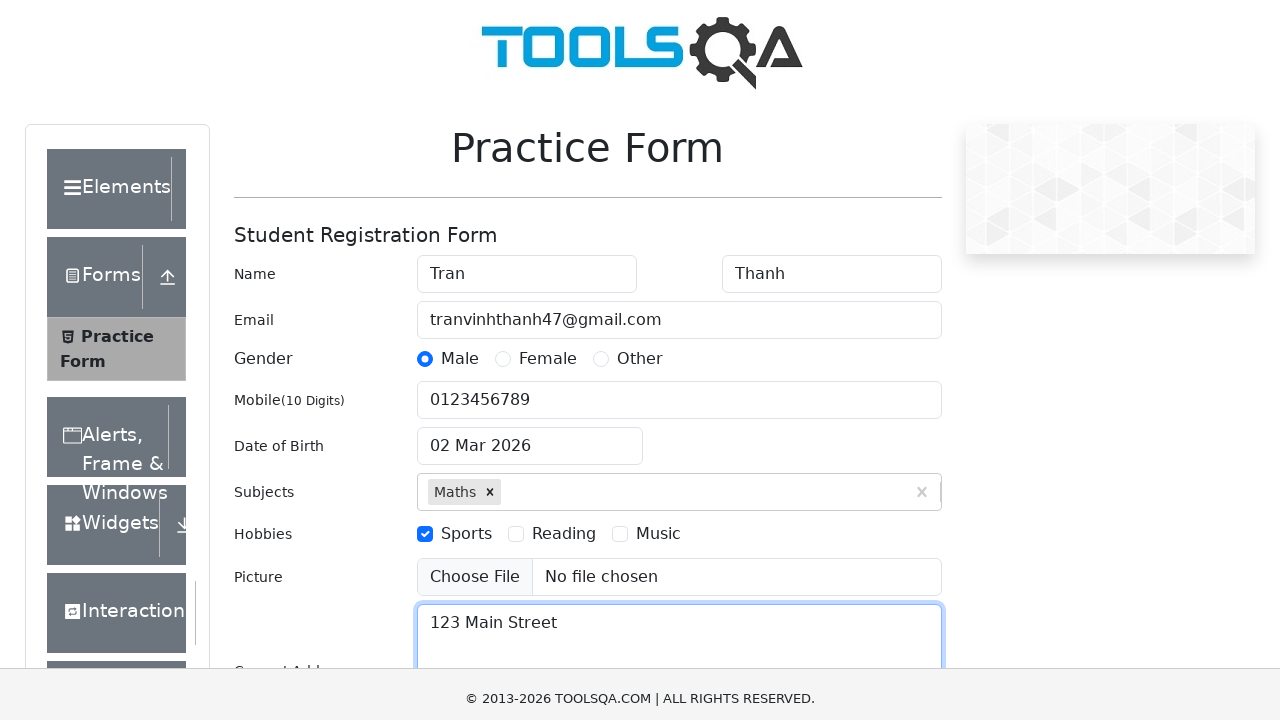

Filled state input with 'NCR' on #react-select-3-input
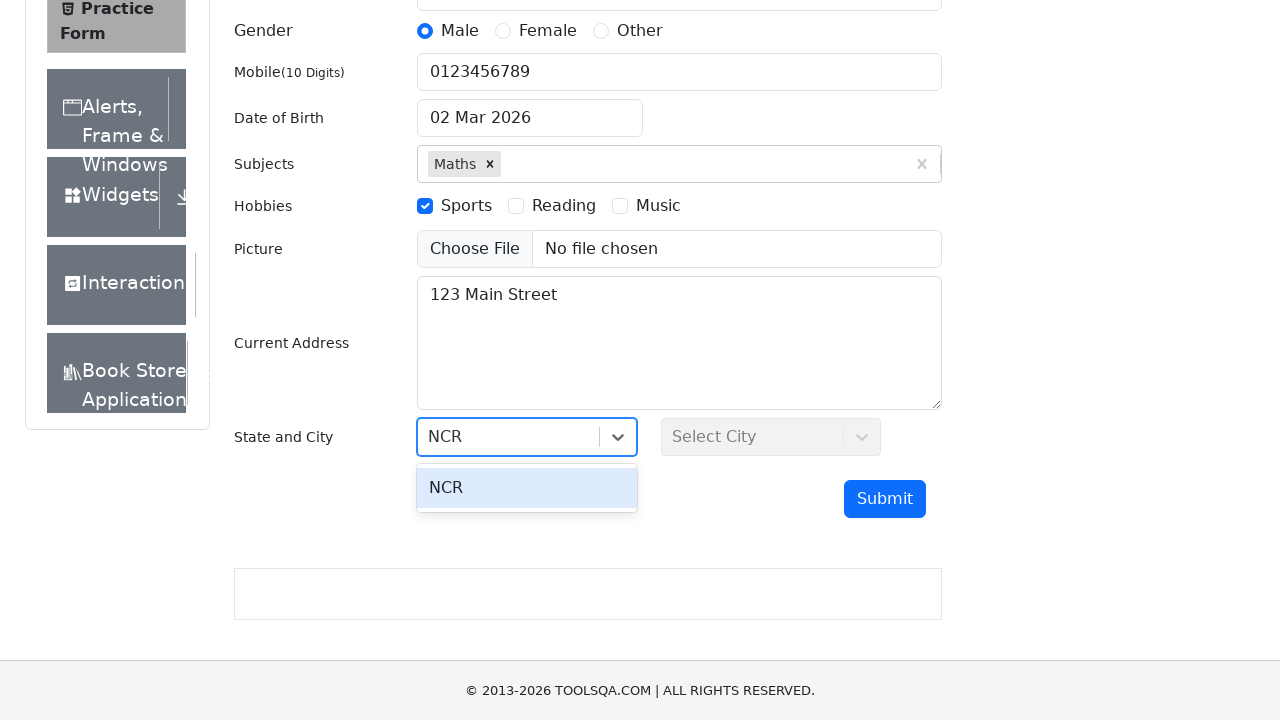

Pressed Enter to select state 'NCR' on #react-select-3-input
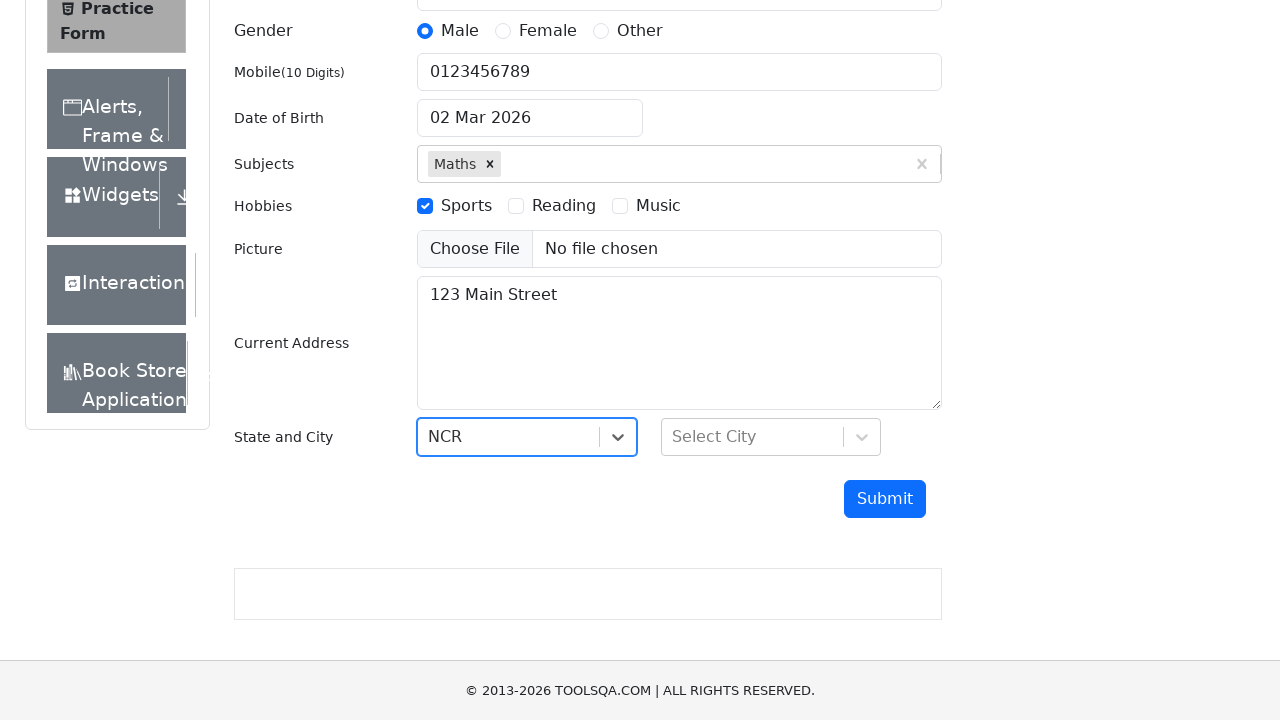

Waited 500ms for state selection to complete
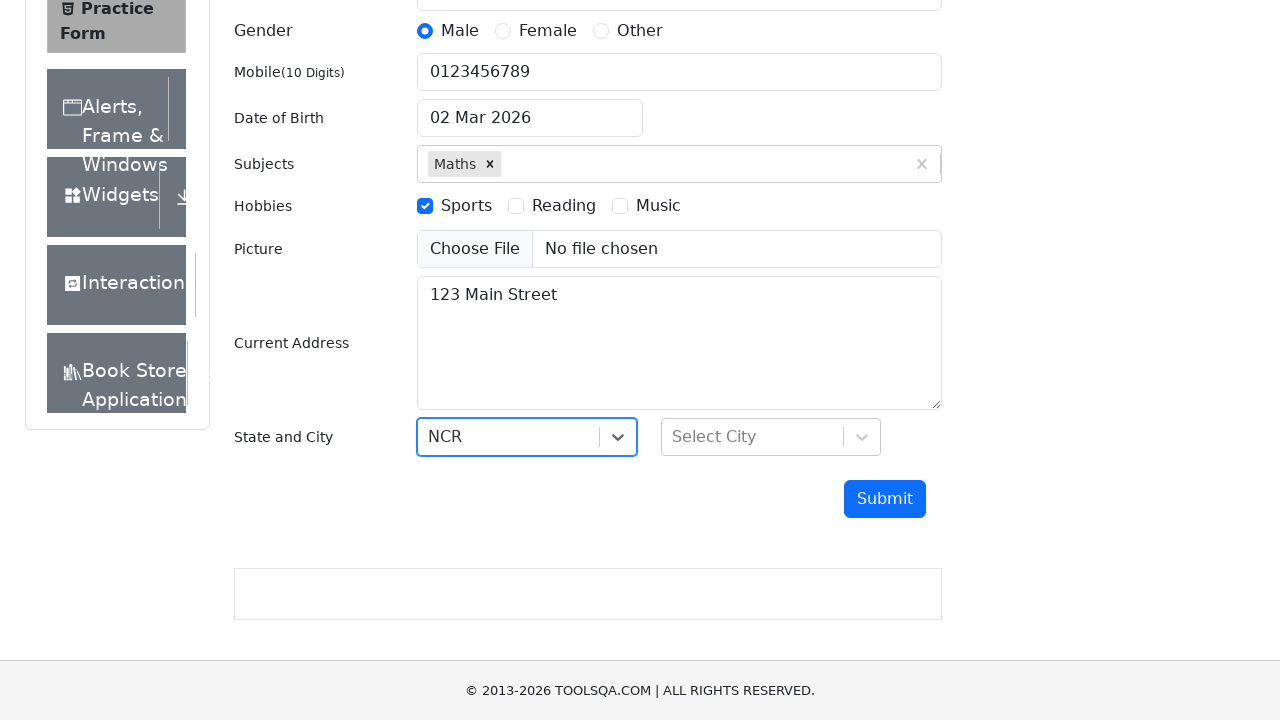

Filled city input with 'Delhi' on #react-select-4-input
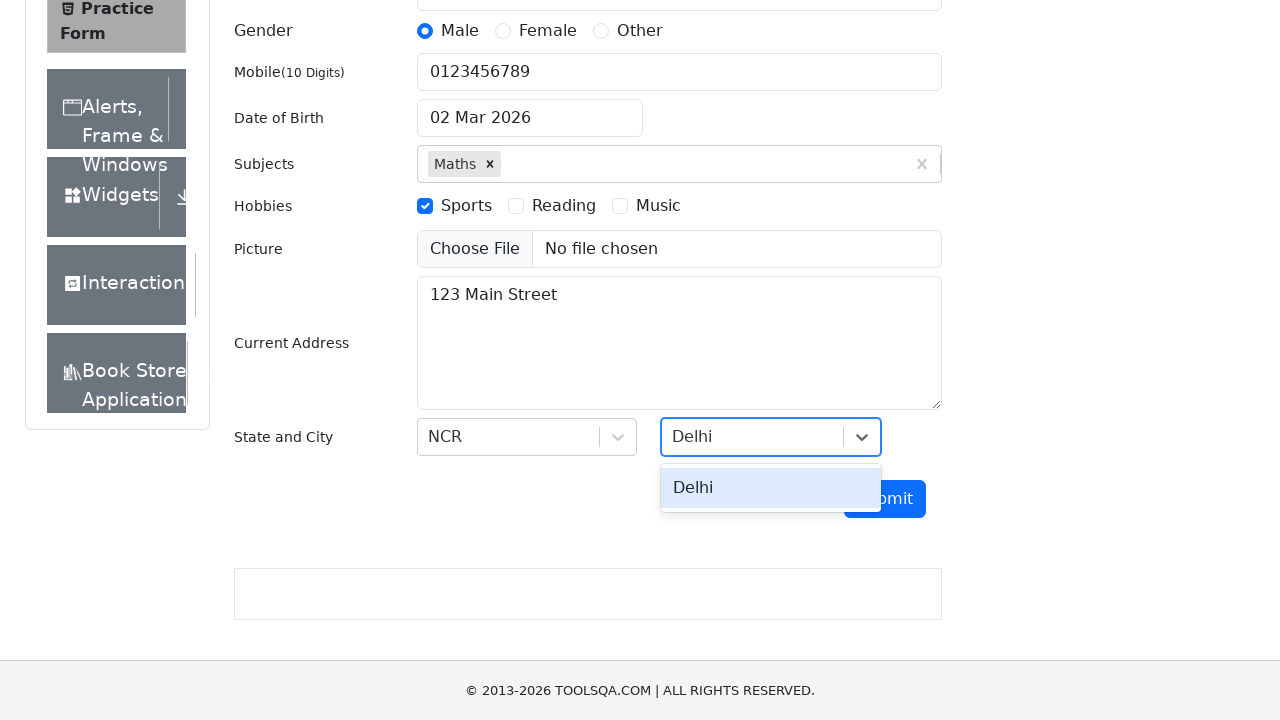

Pressed Enter to select city 'Delhi' on #react-select-4-input
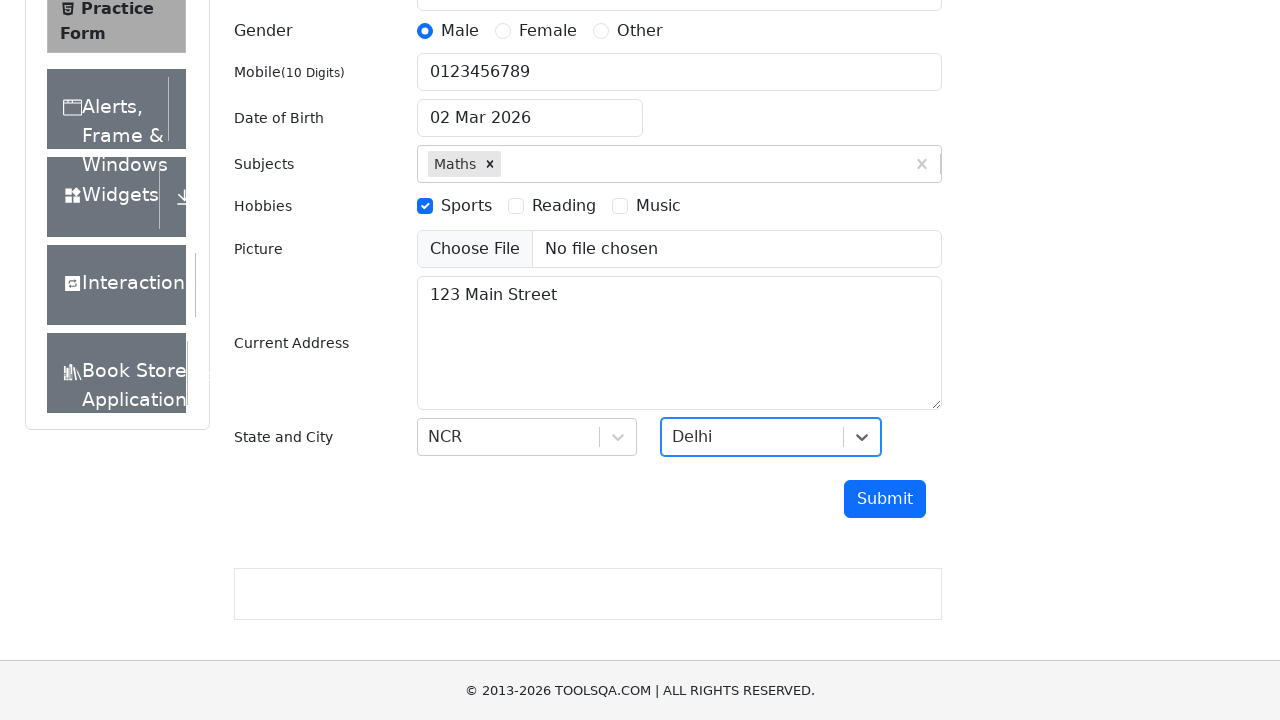

Clicked submit button to submit the form at (885, 499) on #submit
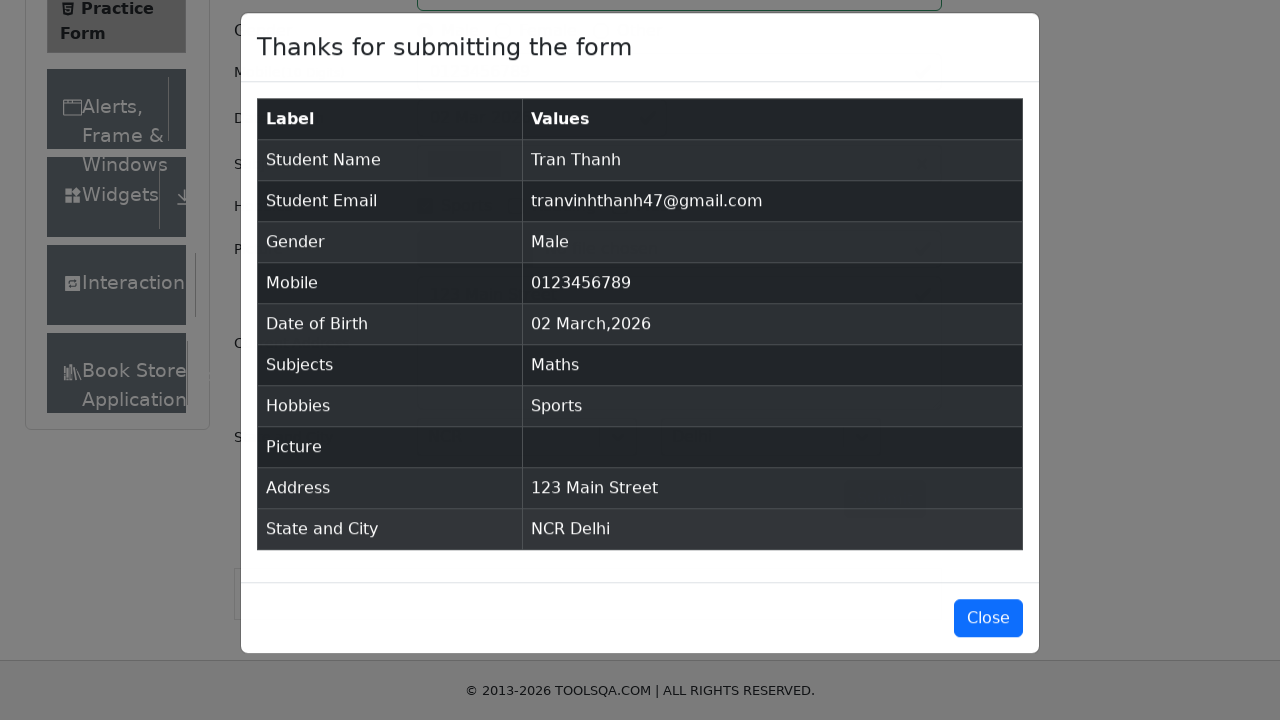

Success modal appeared with title element visible
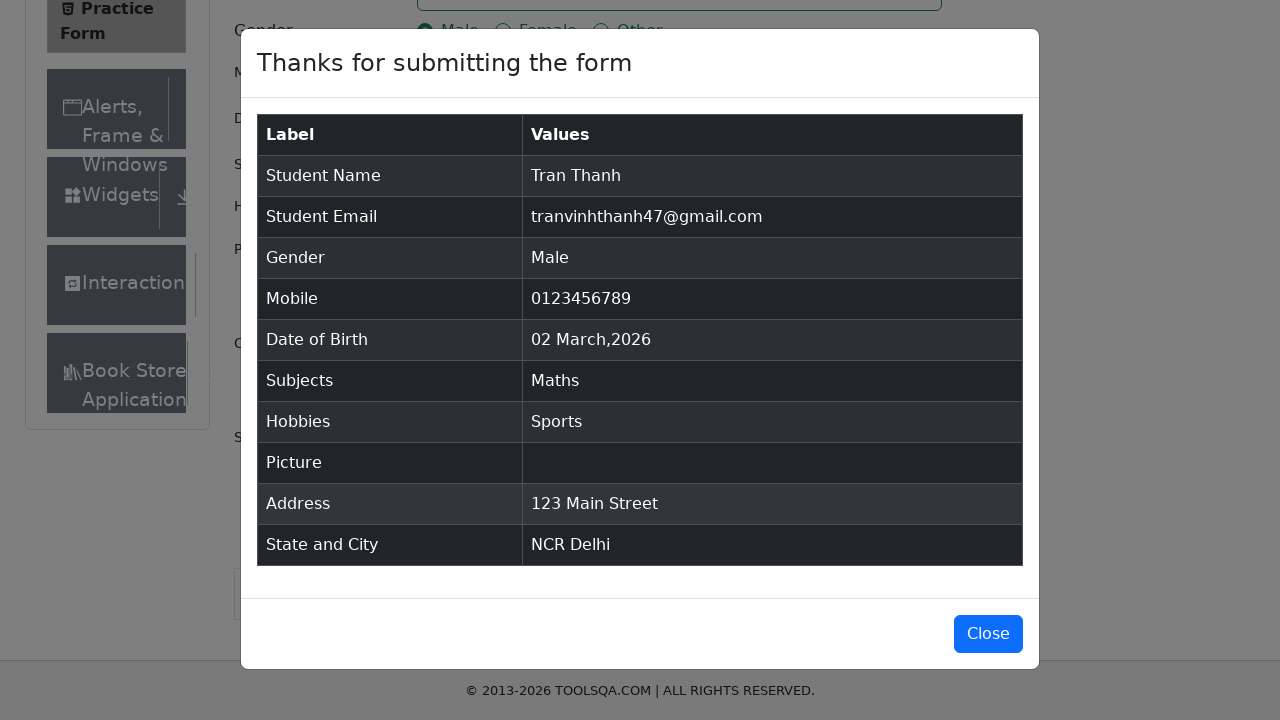

Retrieved modal title text: 'Thanks for submitting the form'
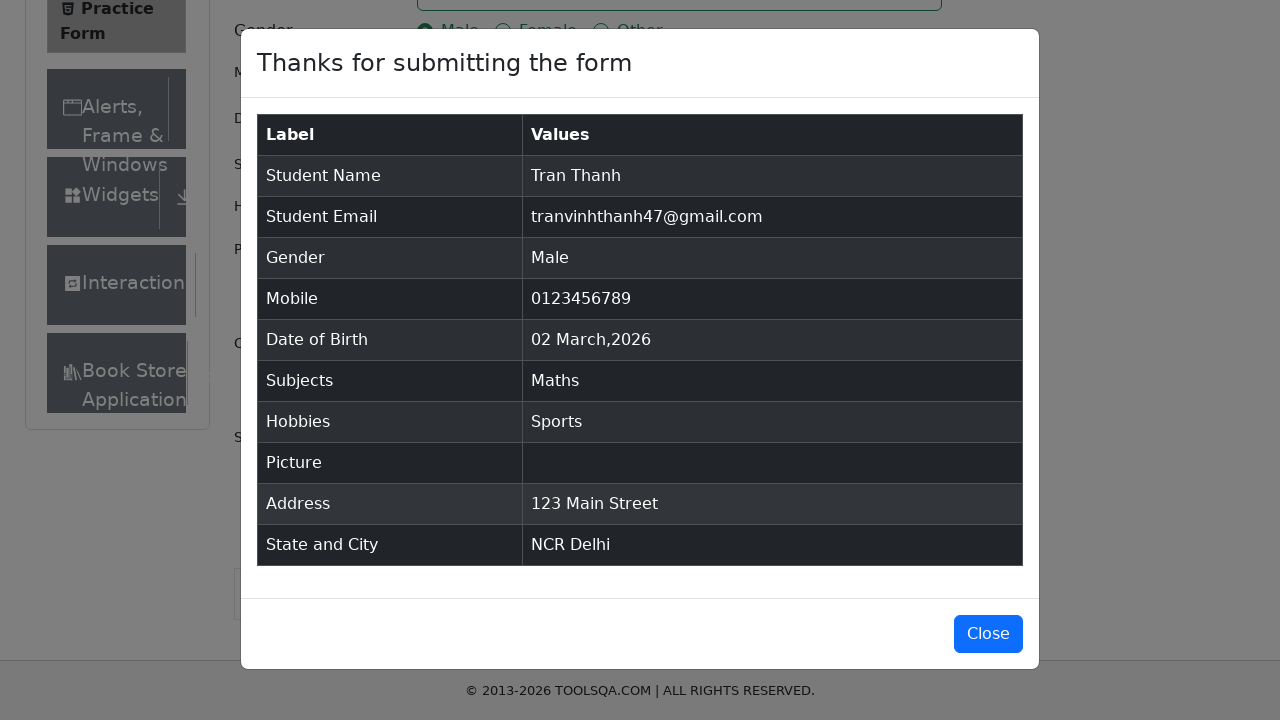

Verified modal title matches expected success message
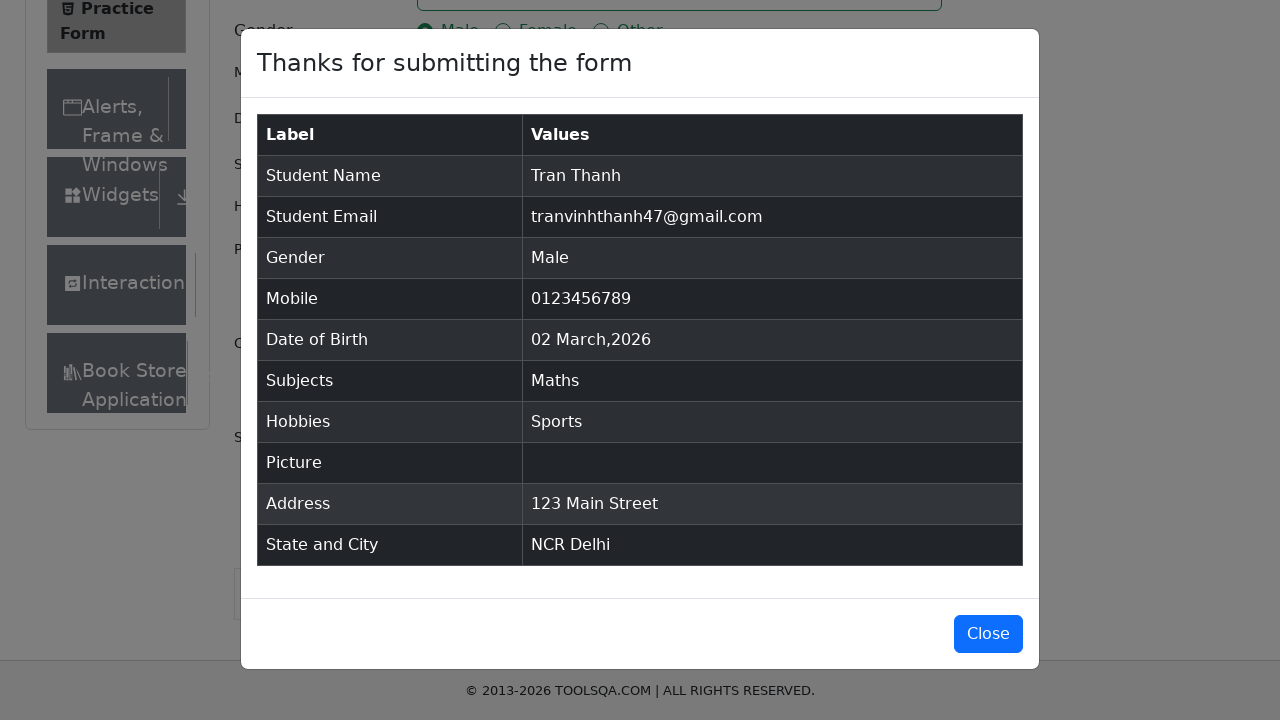

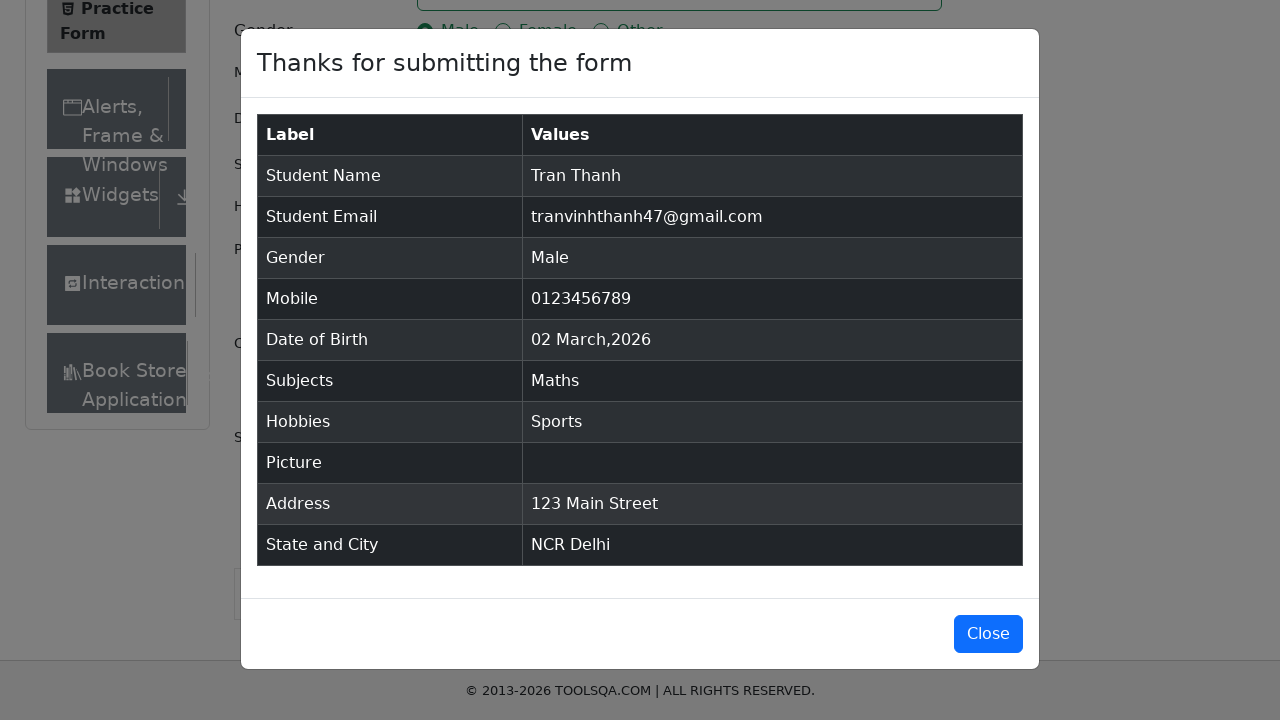